Tests adding todo items by filling the input field and pressing Enter, then verifying the items appear in the list.

Starting URL: https://demo.playwright.dev/todomvc

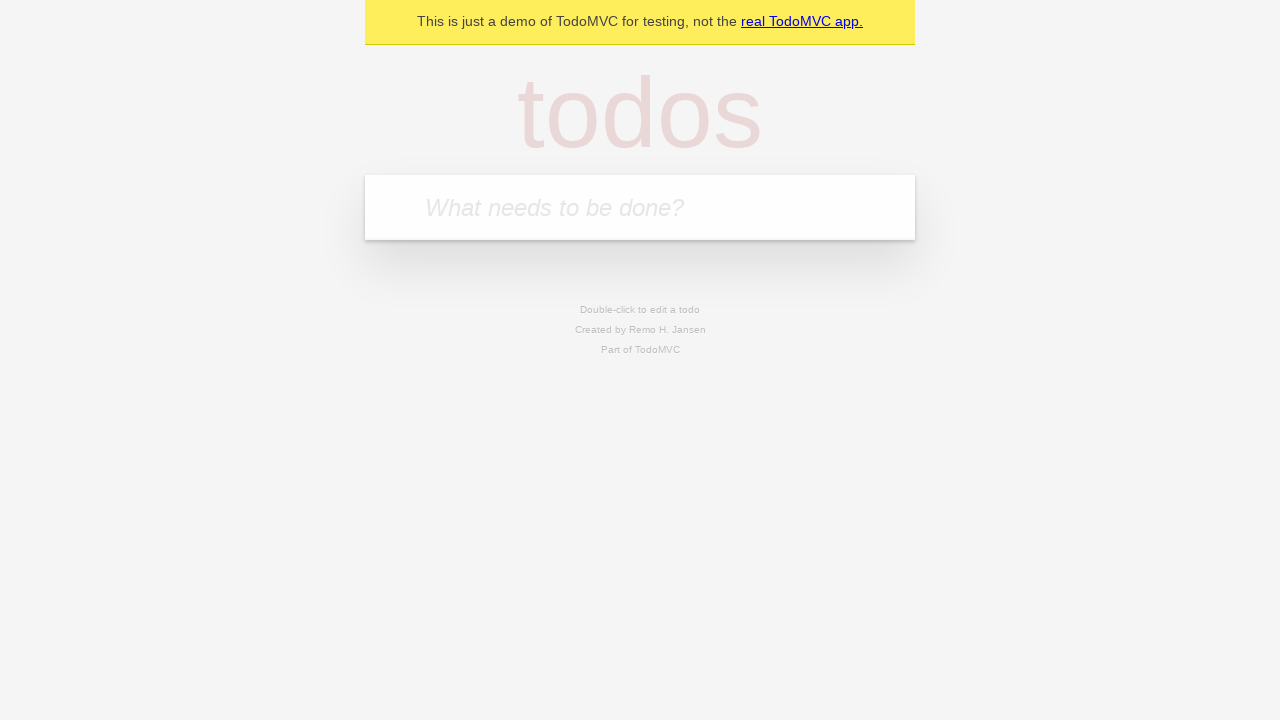

Filled todo input field with 'buy some cheese' on internal:attr=[placeholder="What needs to be done?"i]
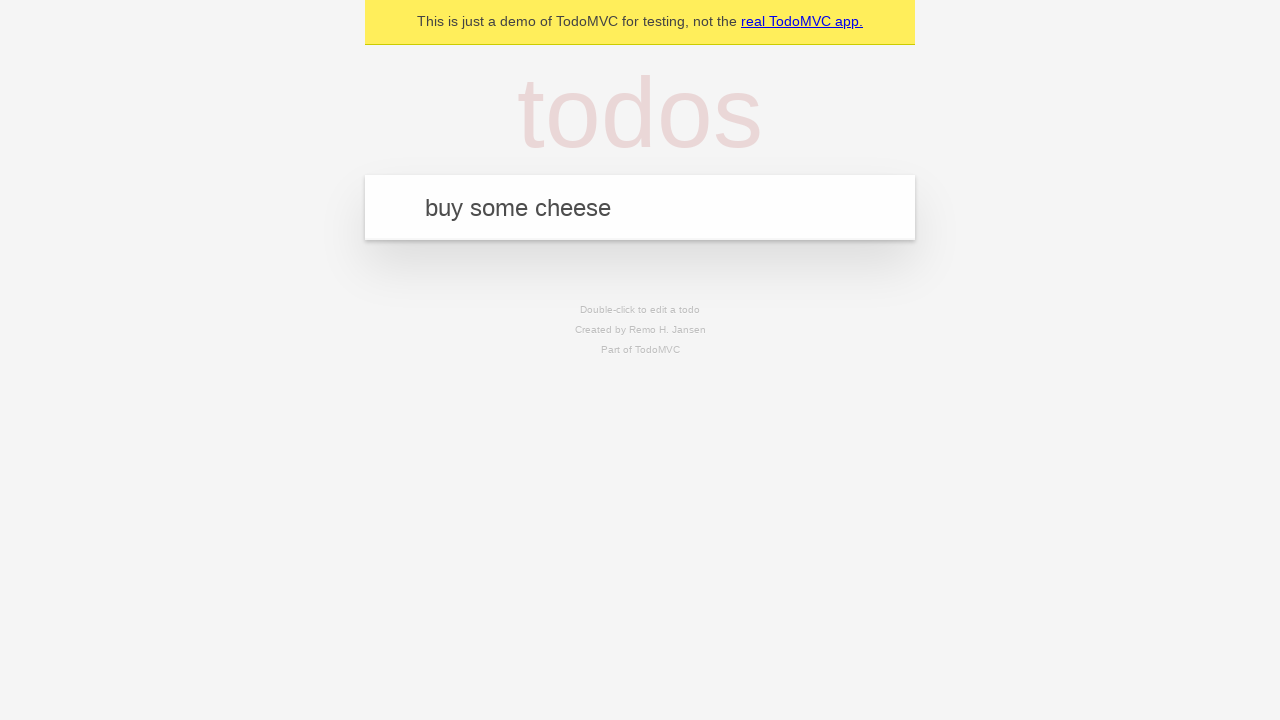

Pressed Enter to add first todo item on internal:attr=[placeholder="What needs to be done?"i]
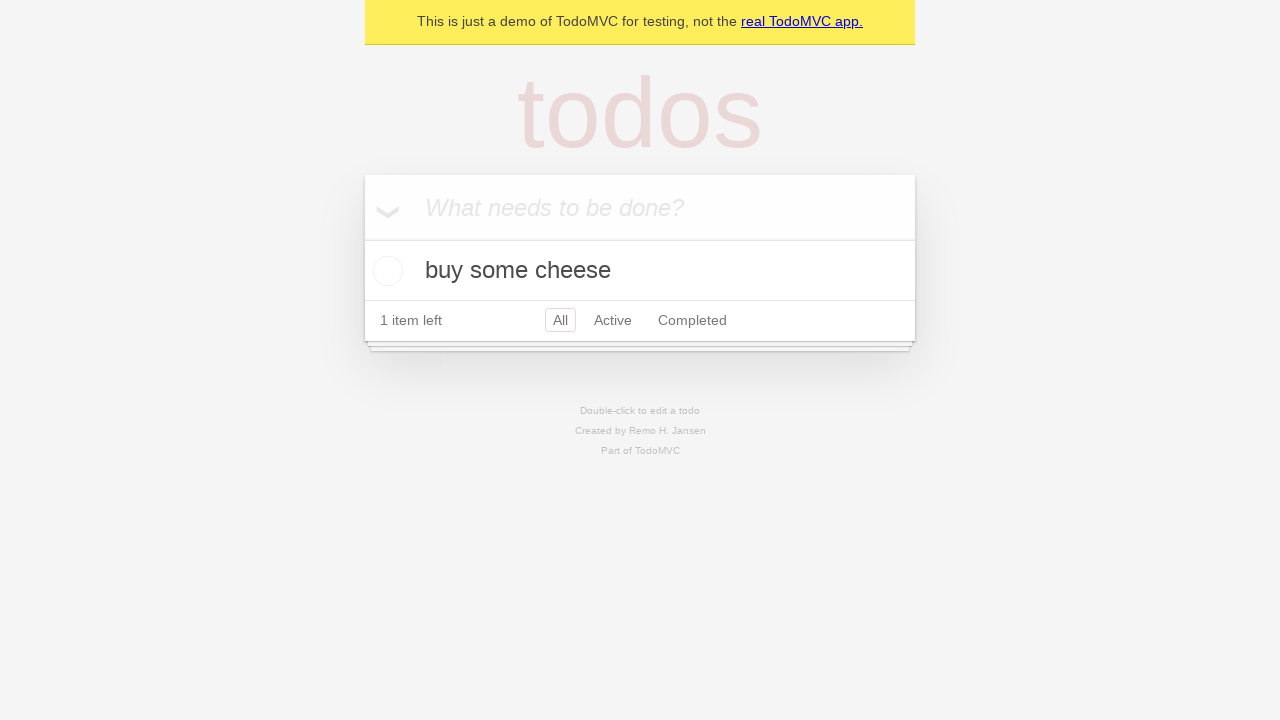

Filled todo input field with 'feed the cat' on internal:attr=[placeholder="What needs to be done?"i]
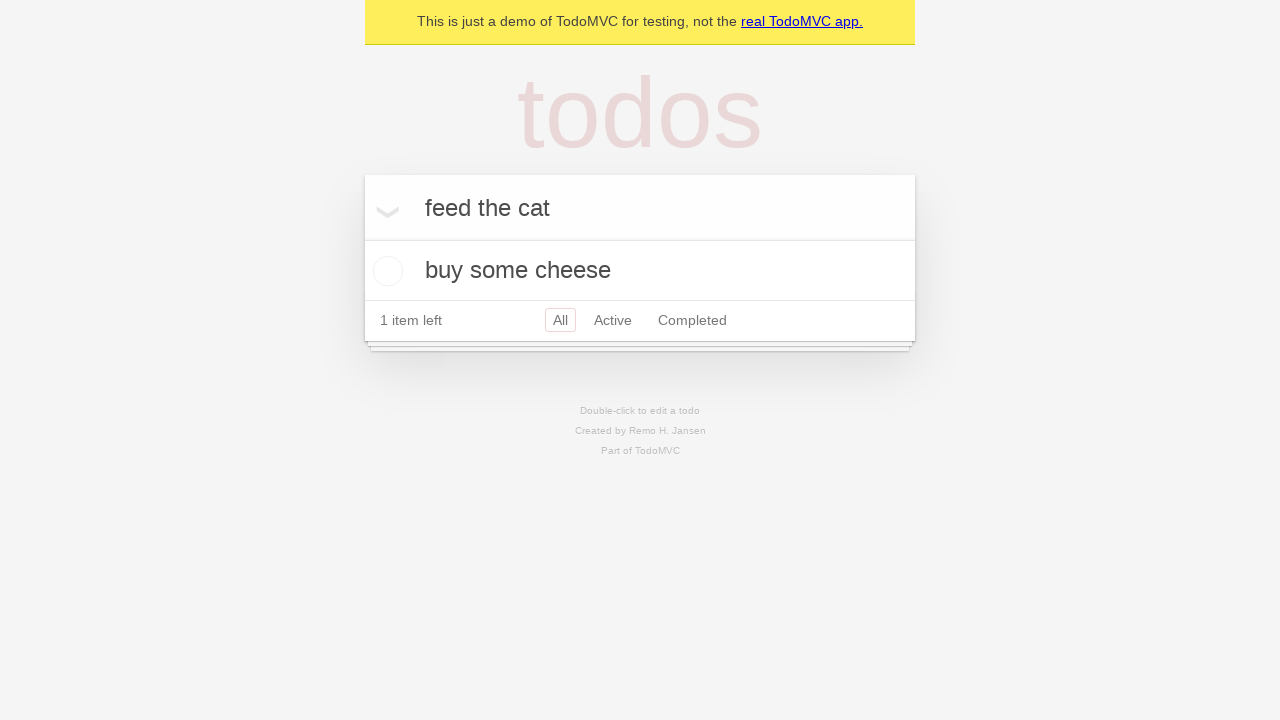

Pressed Enter to add second todo item on internal:attr=[placeholder="What needs to be done?"i]
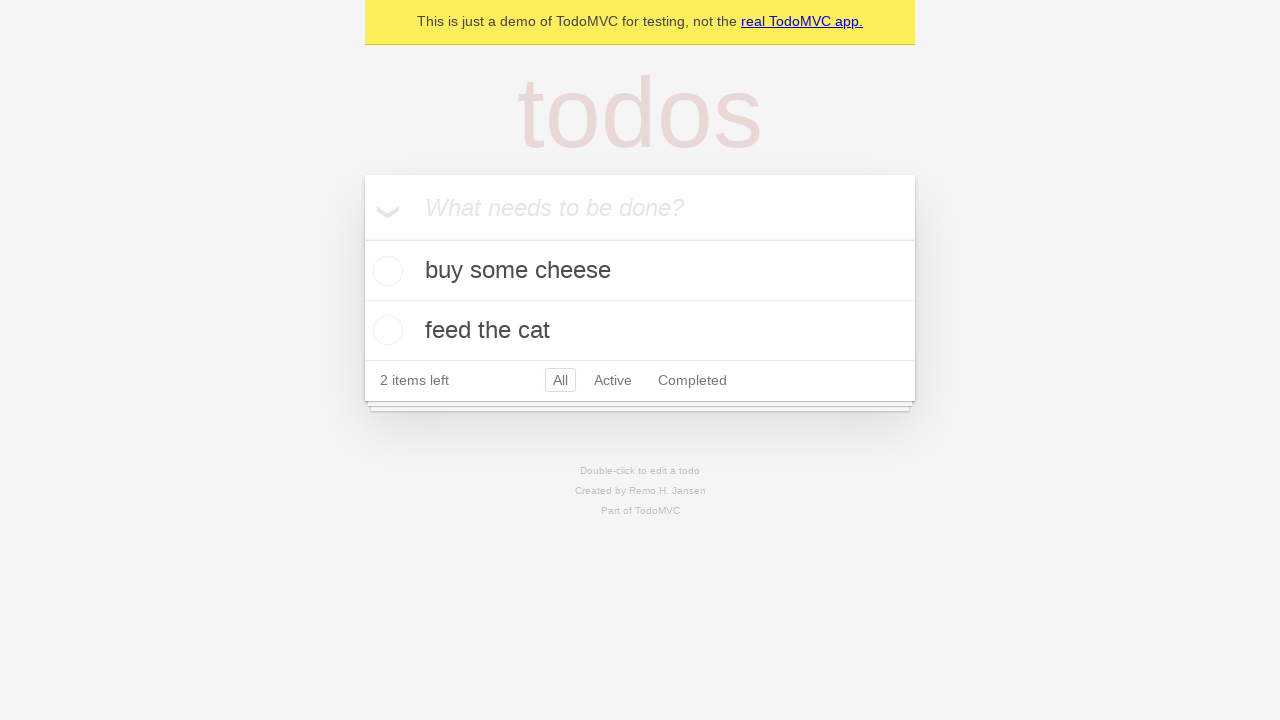

Todo items loaded and became visible
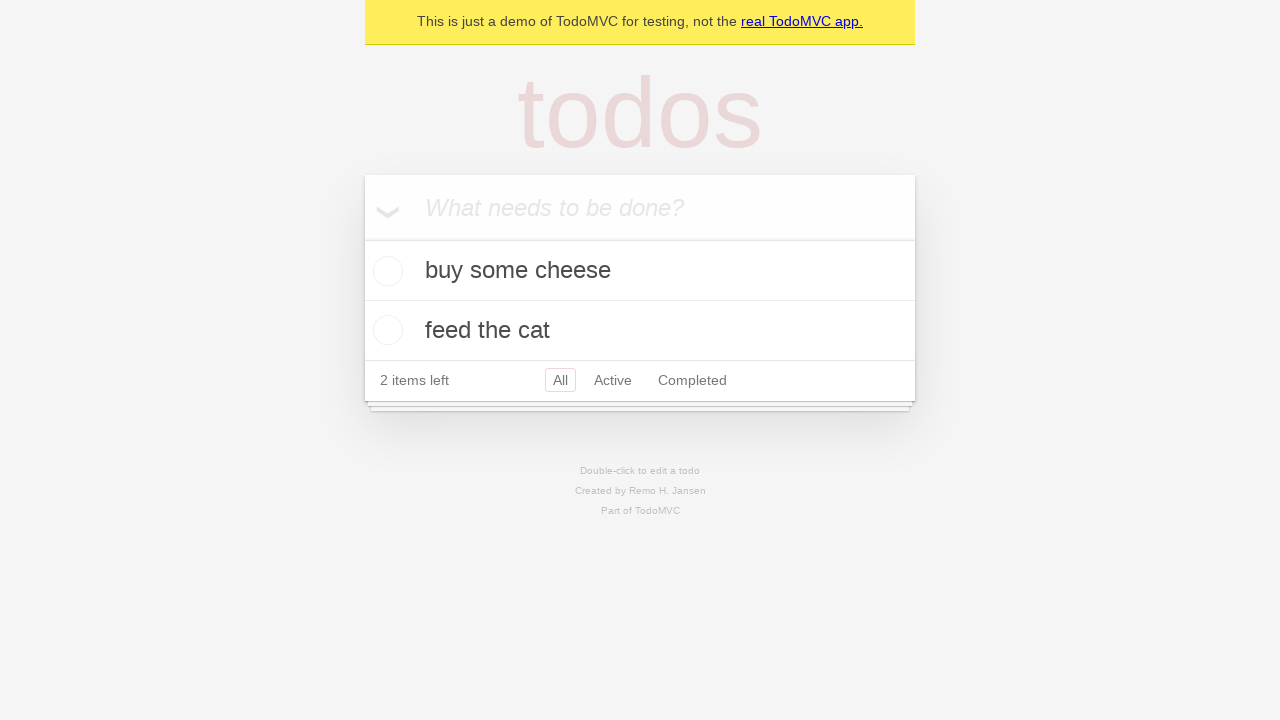

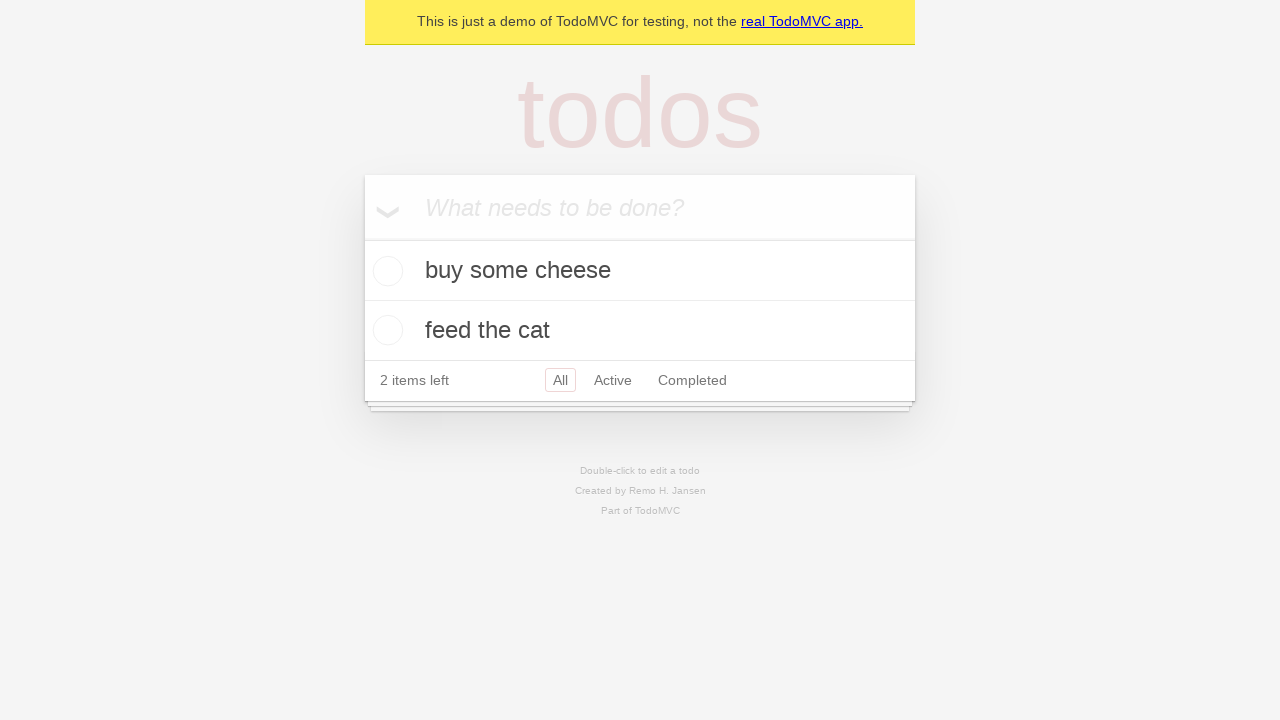